Tests radio button functionality by clicking on the "Impressive" radio button option on a demo QA page

Starting URL: https://demoqa.com/radio-button

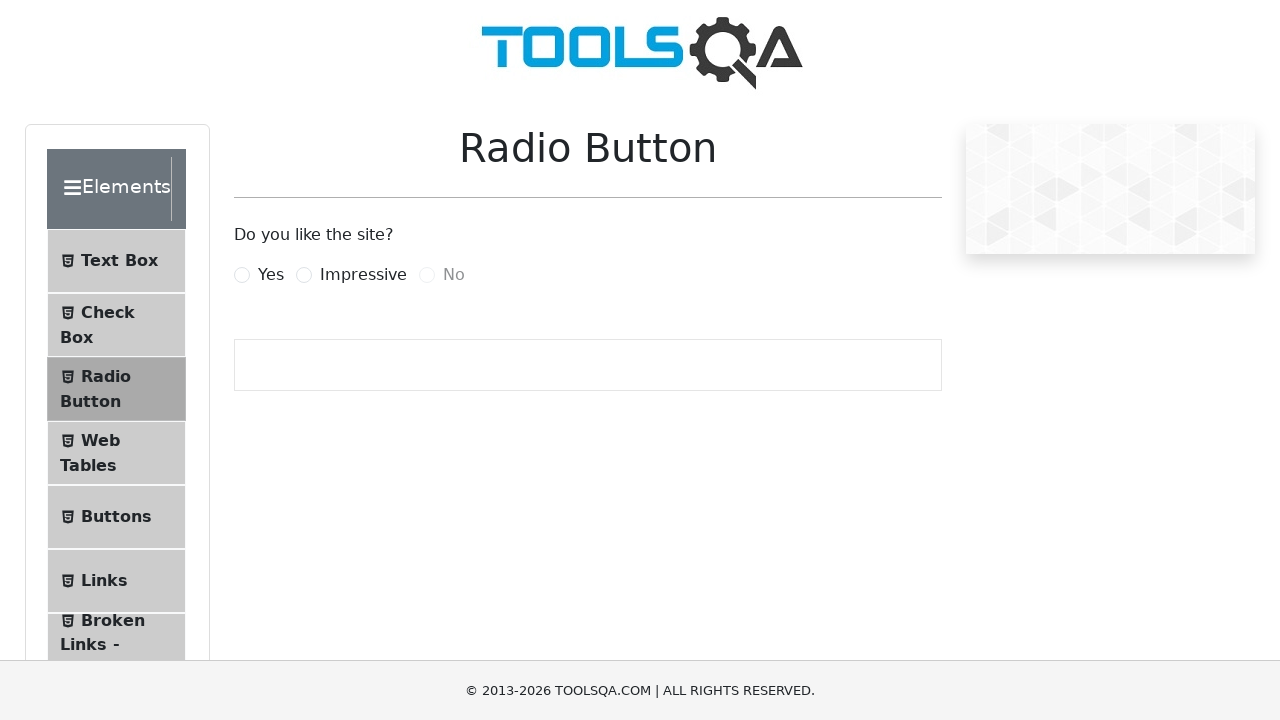

Navigated to radio button demo page at https://demoqa.com/radio-button
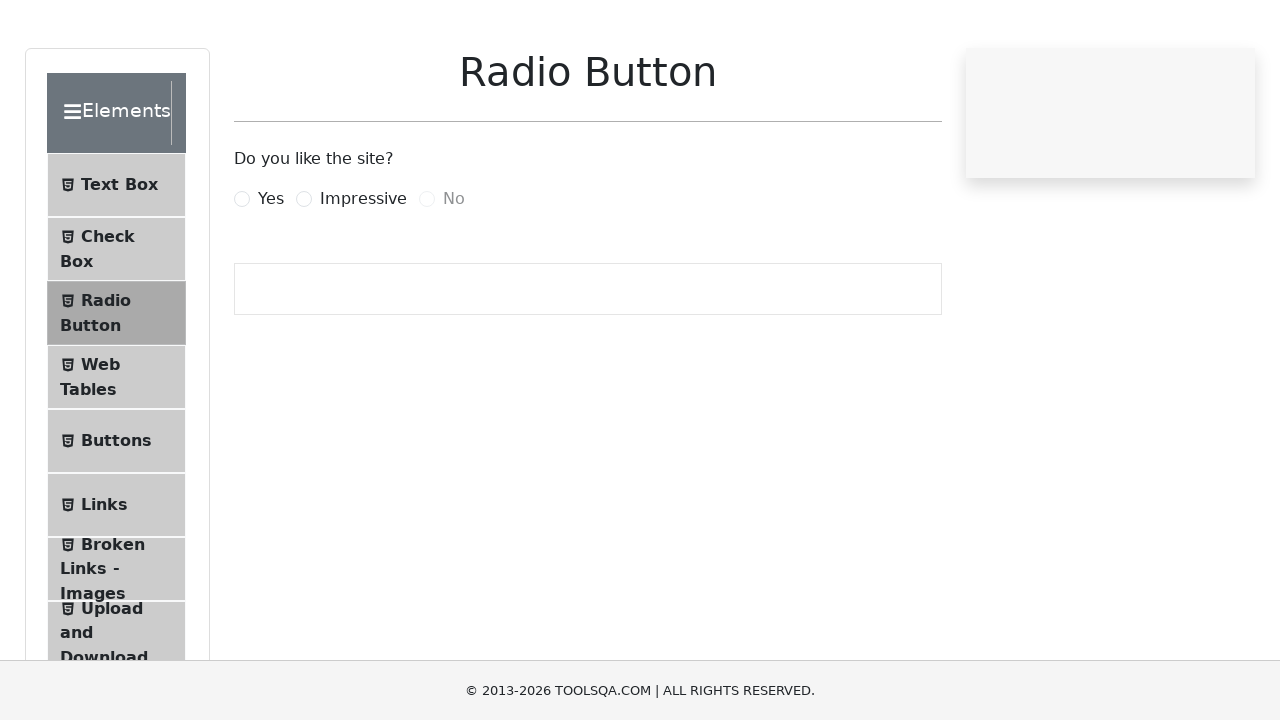

Clicked on the 'Impressive' radio button option at (363, 275) on label[for='impressiveRadio']
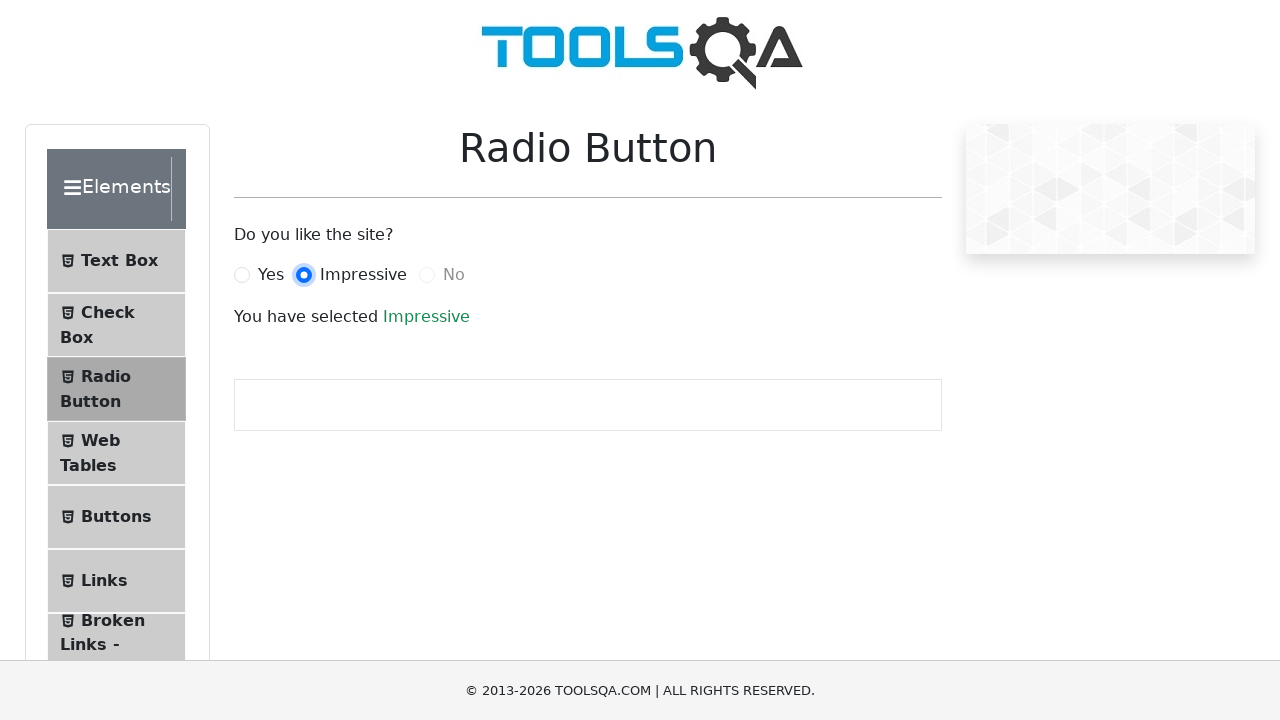

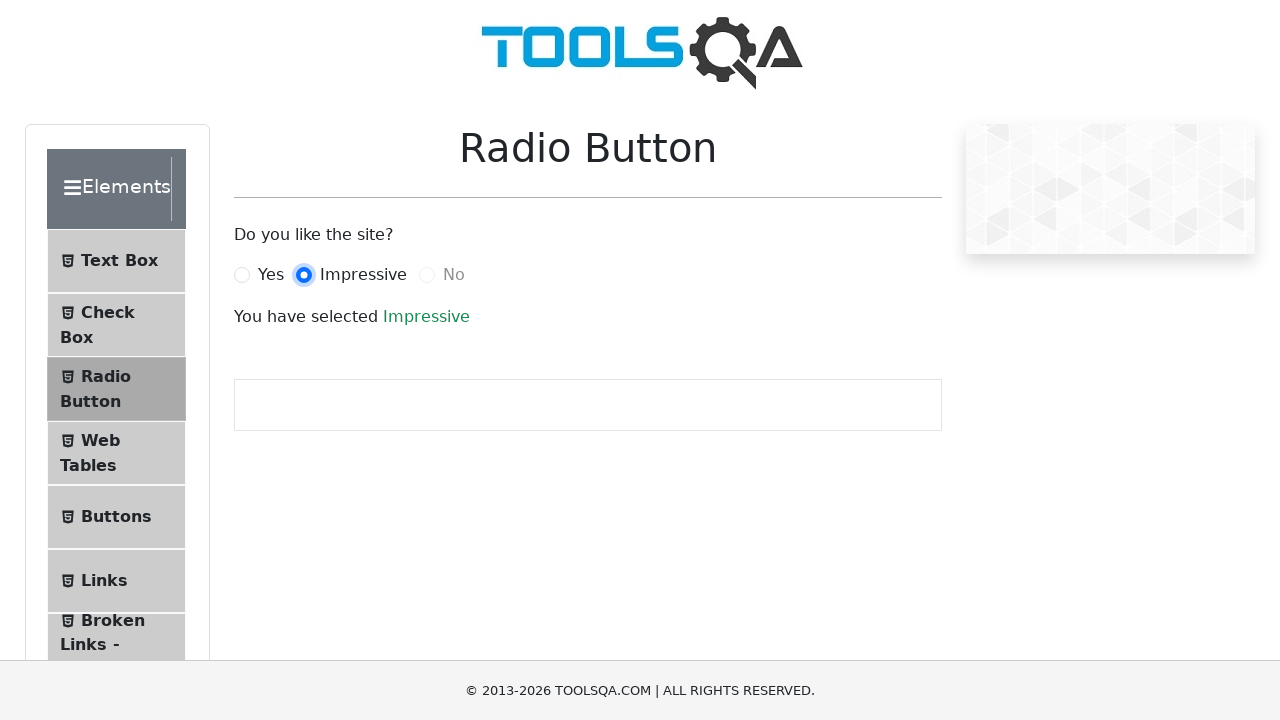